Navigates to the Rahul Shetty Academy Automation Practice page and waits for it to load.

Starting URL: https://www.rahulshettyacademy.com/AutomationPractice/

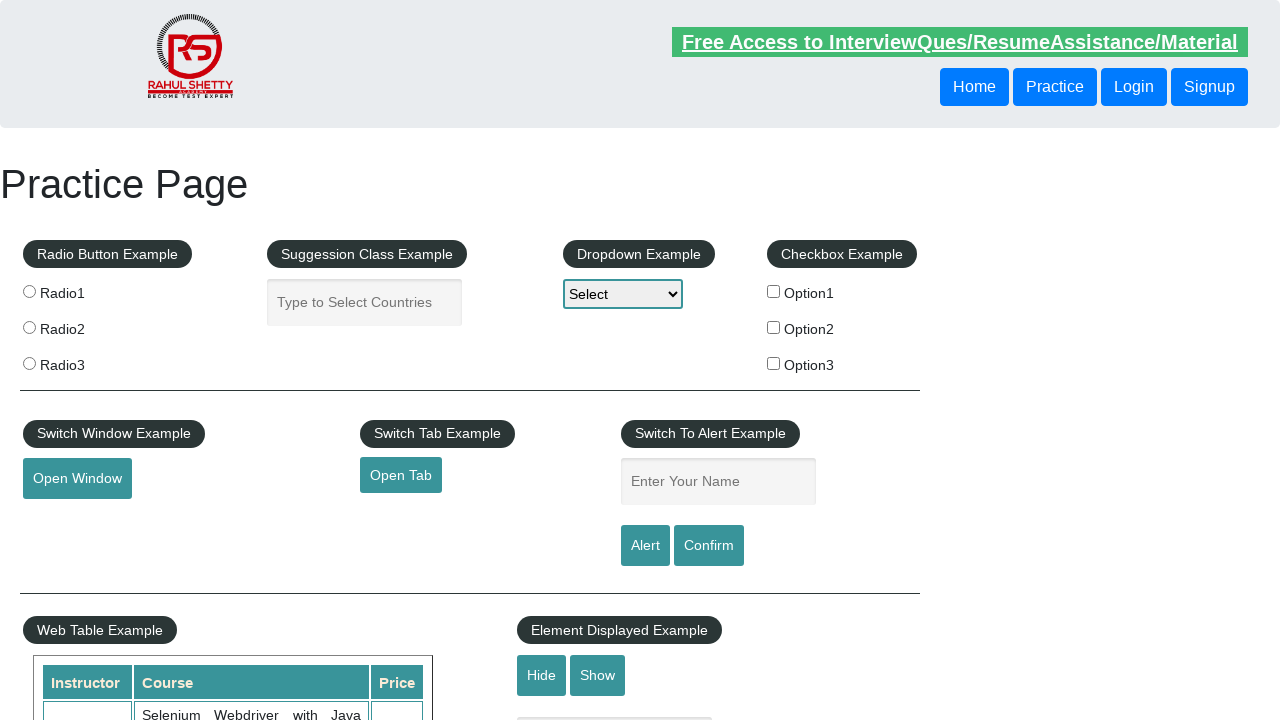

Navigated to Rahul Shetty Academy Automation Practice page
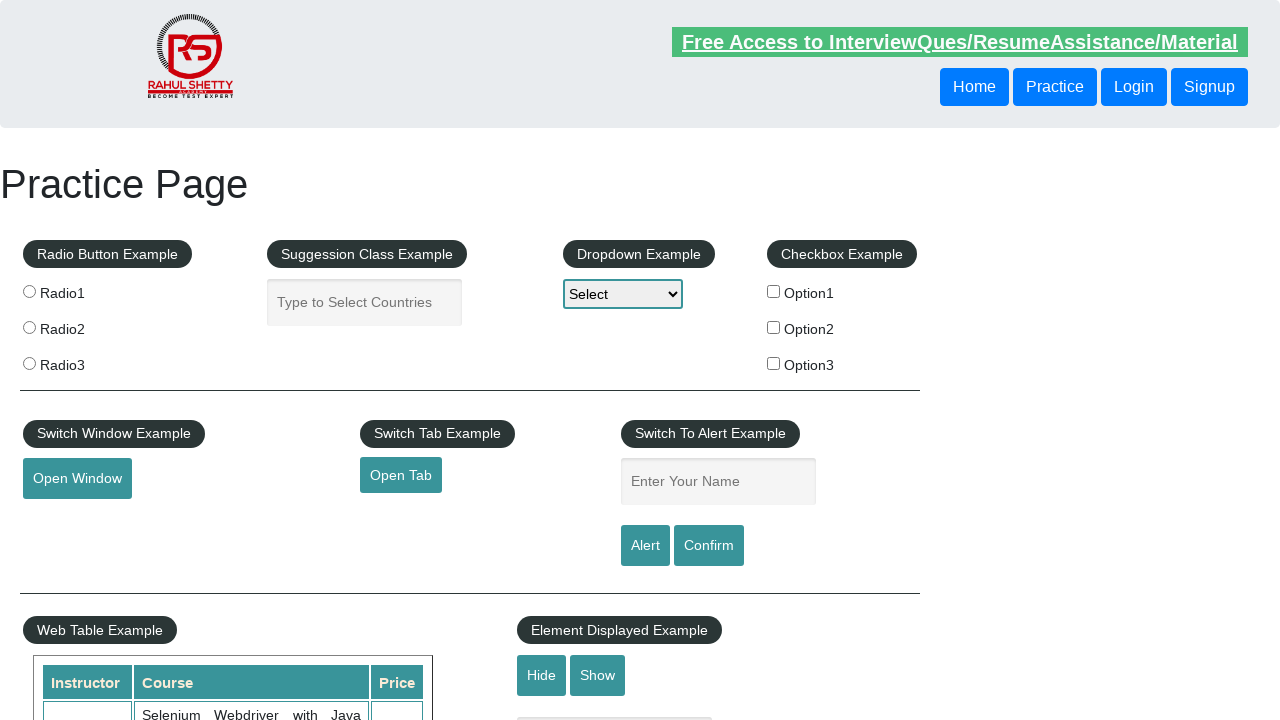

Page DOM content loaded successfully
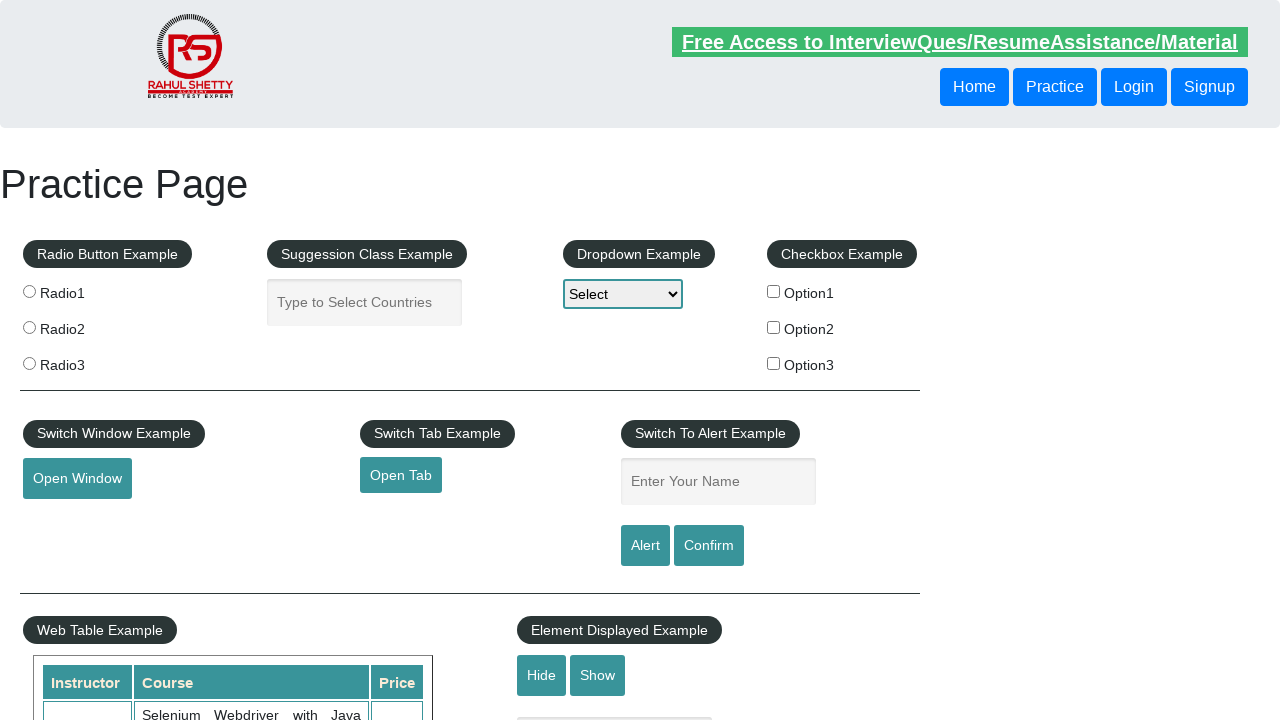

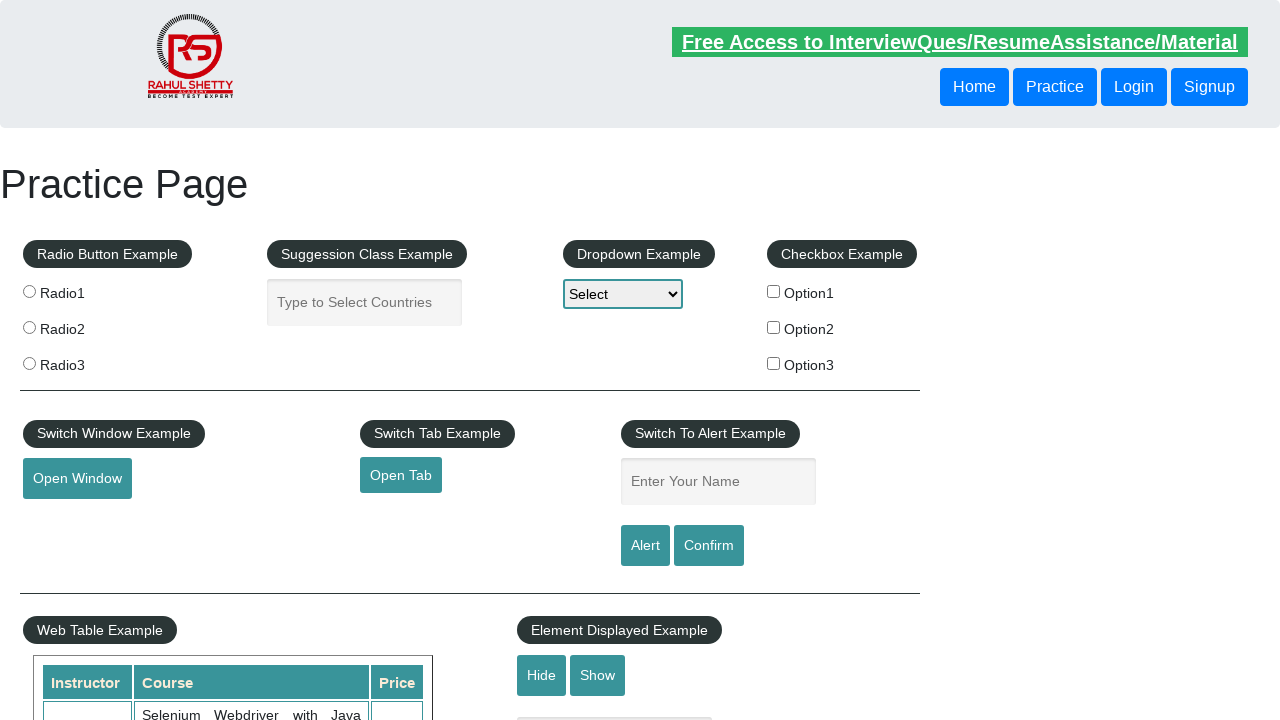